Tests clicking through disabled buttons that become enabled dynamically

Starting URL: https://testpages.eviltester.com/styled/dynamic-buttons-disabled.html

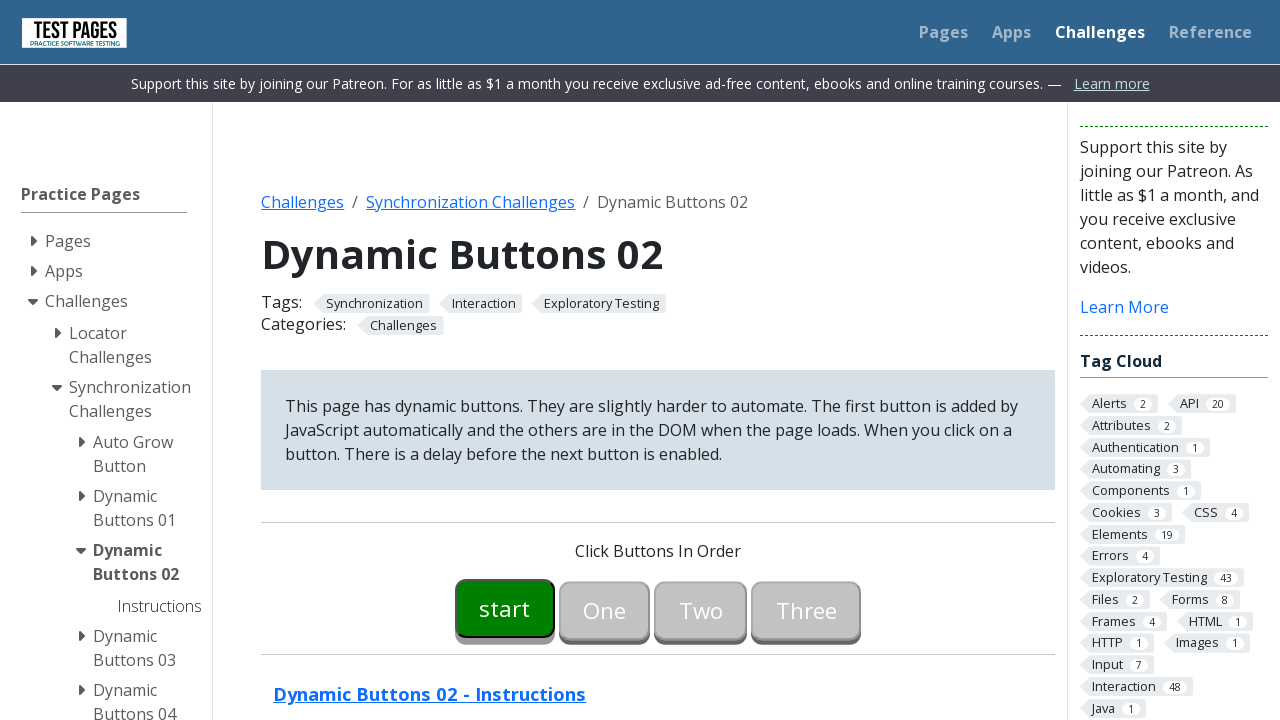

Waited for button00 to become enabled
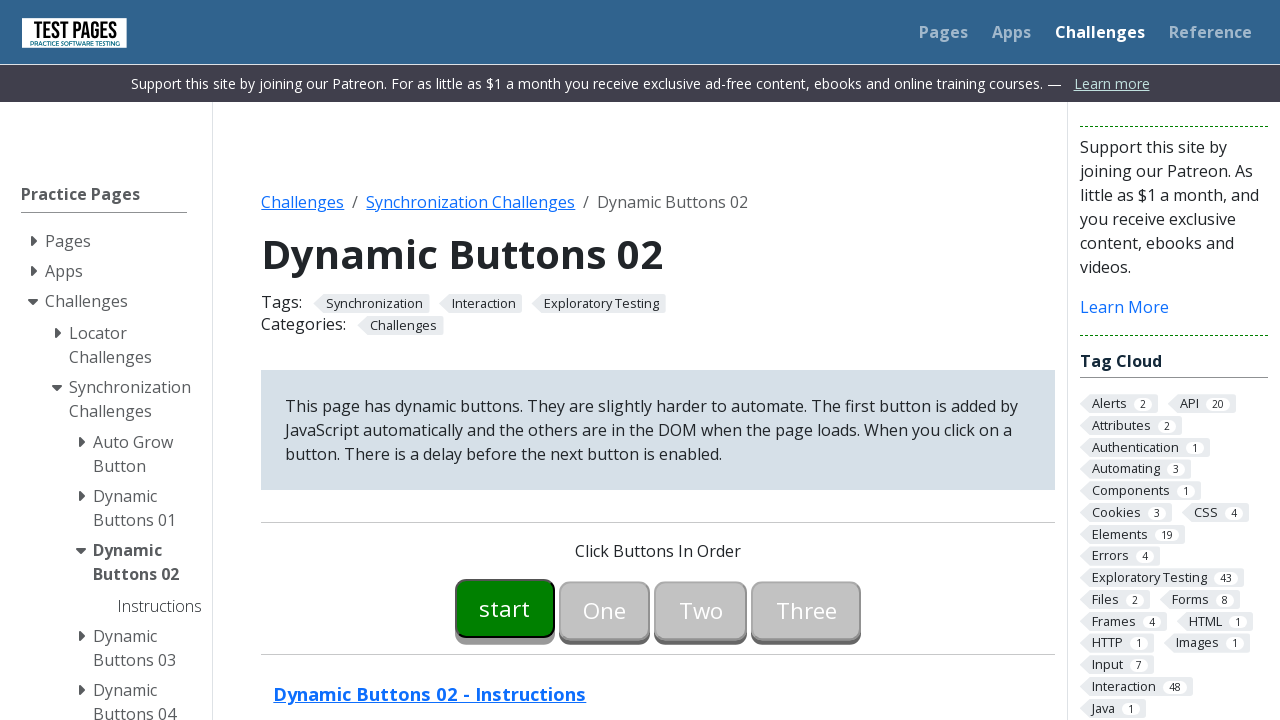

Clicked button00 at (505, 608) on #button00
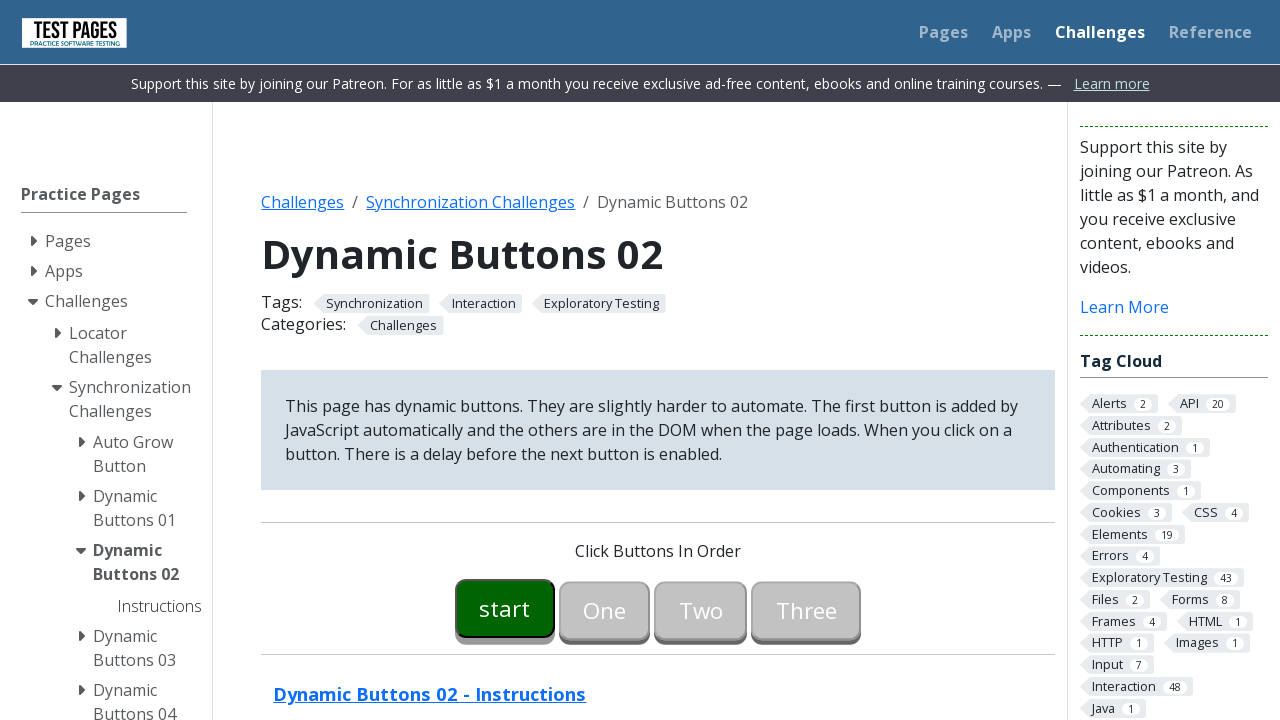

Waited for button01 to become enabled
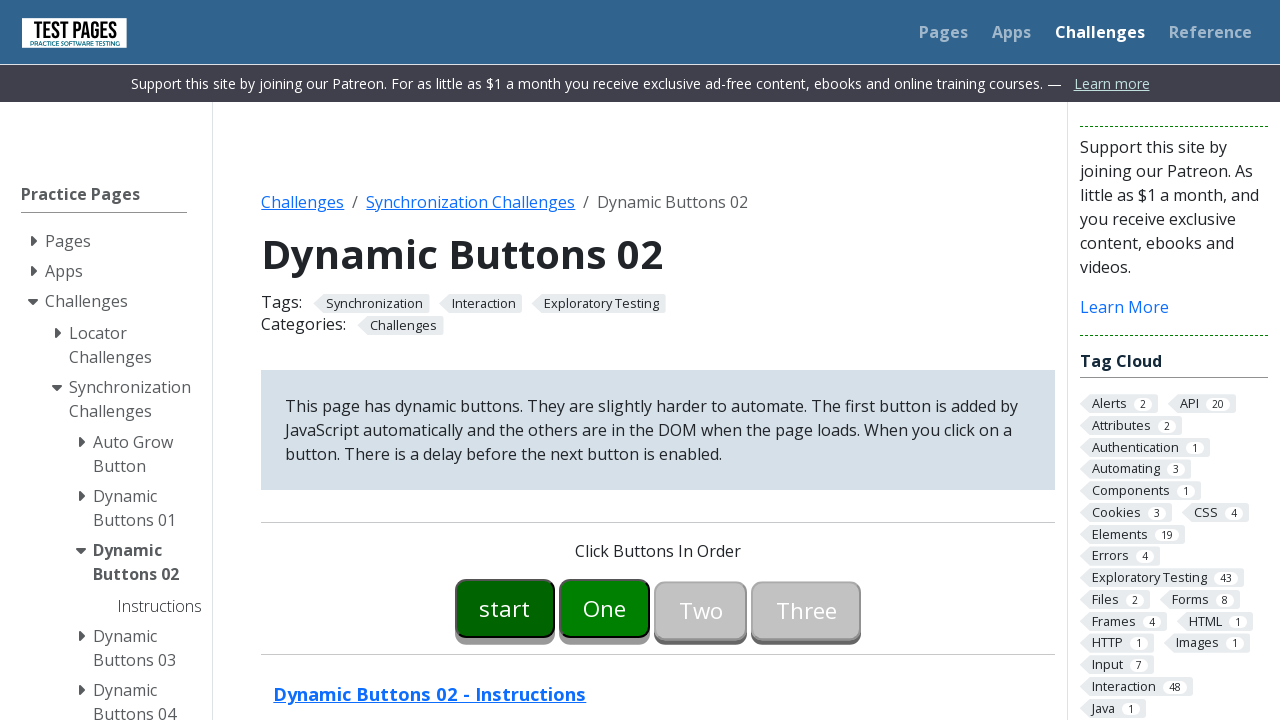

Clicked button01 at (605, 608) on #button01
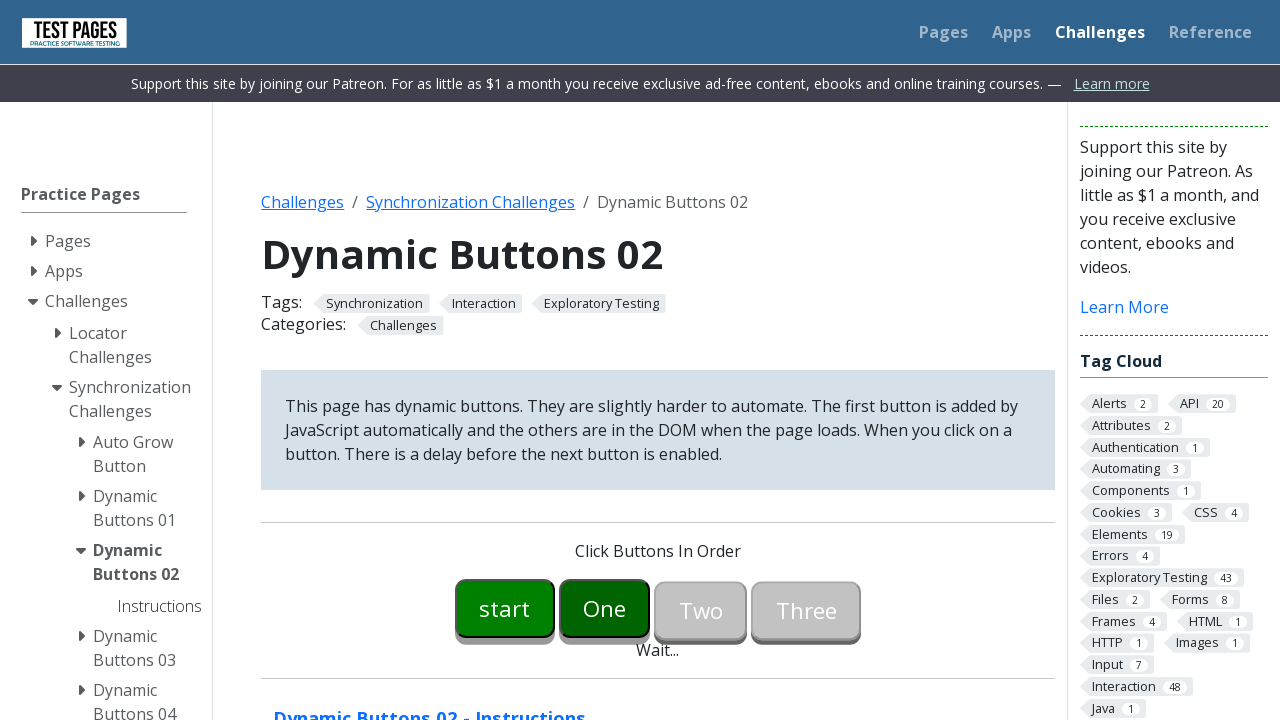

Waited for button02 to become enabled
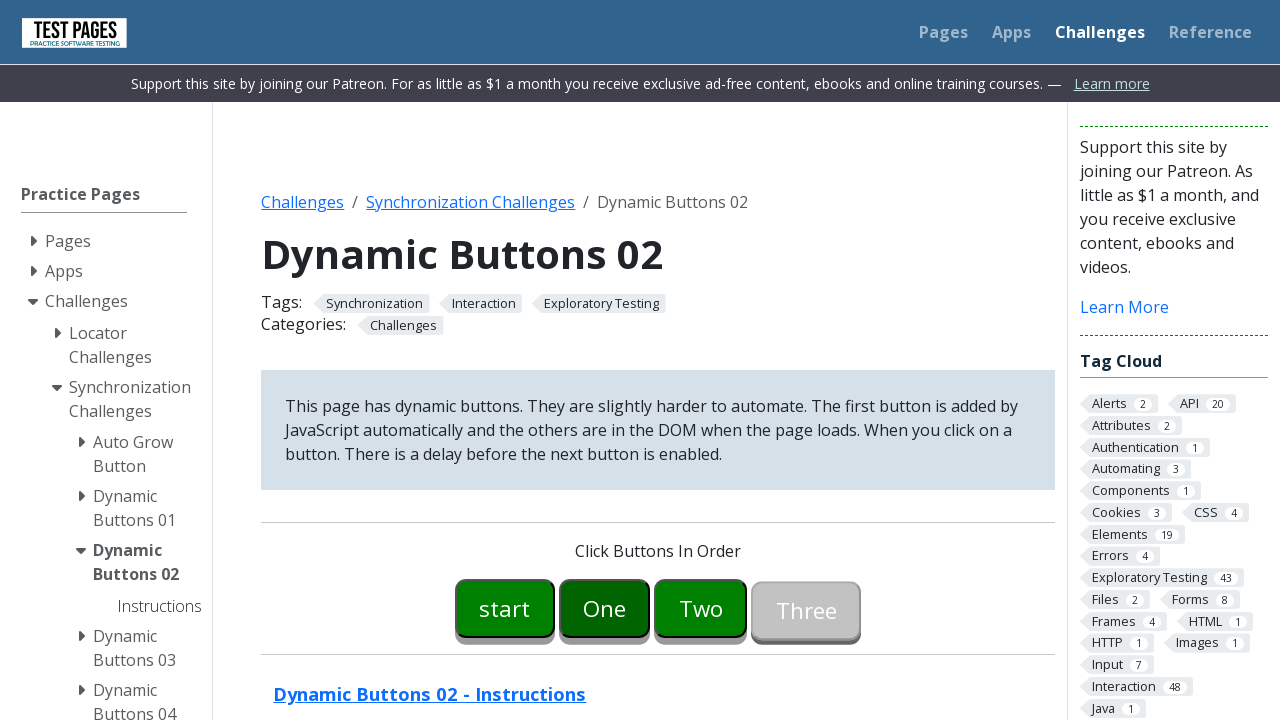

Clicked button02 at (701, 608) on #button02
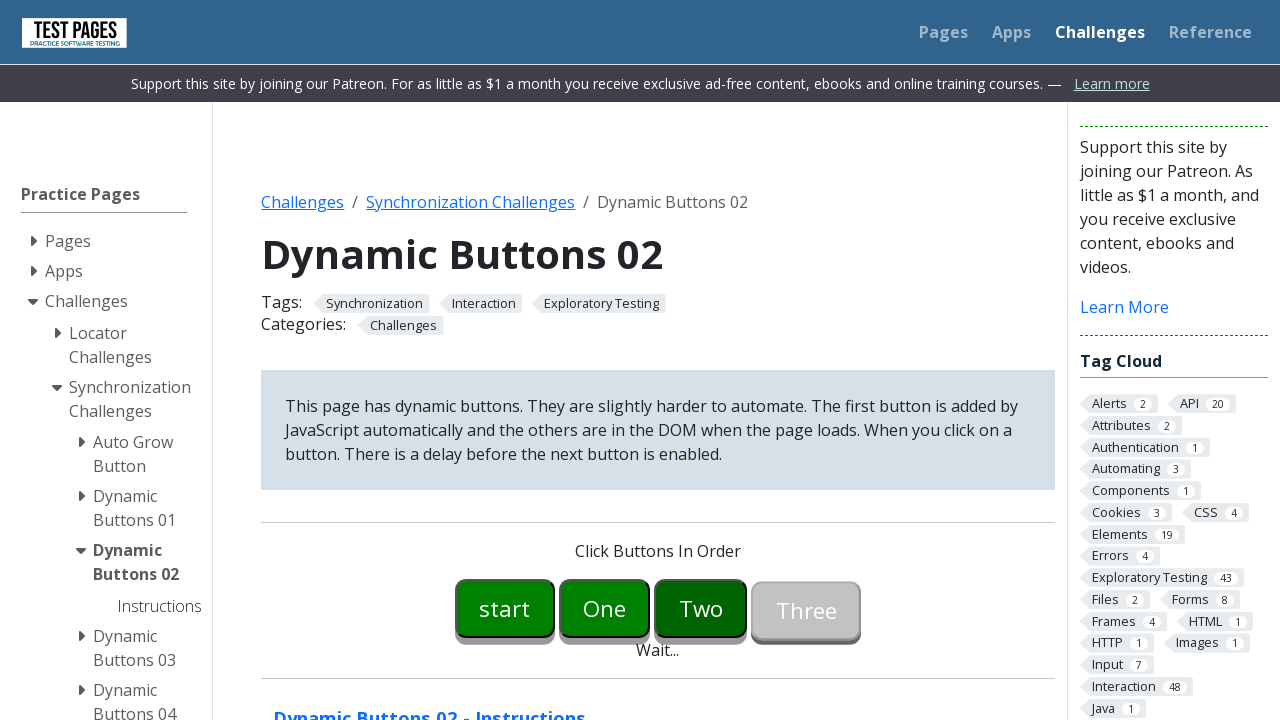

Waited for button03 to become enabled
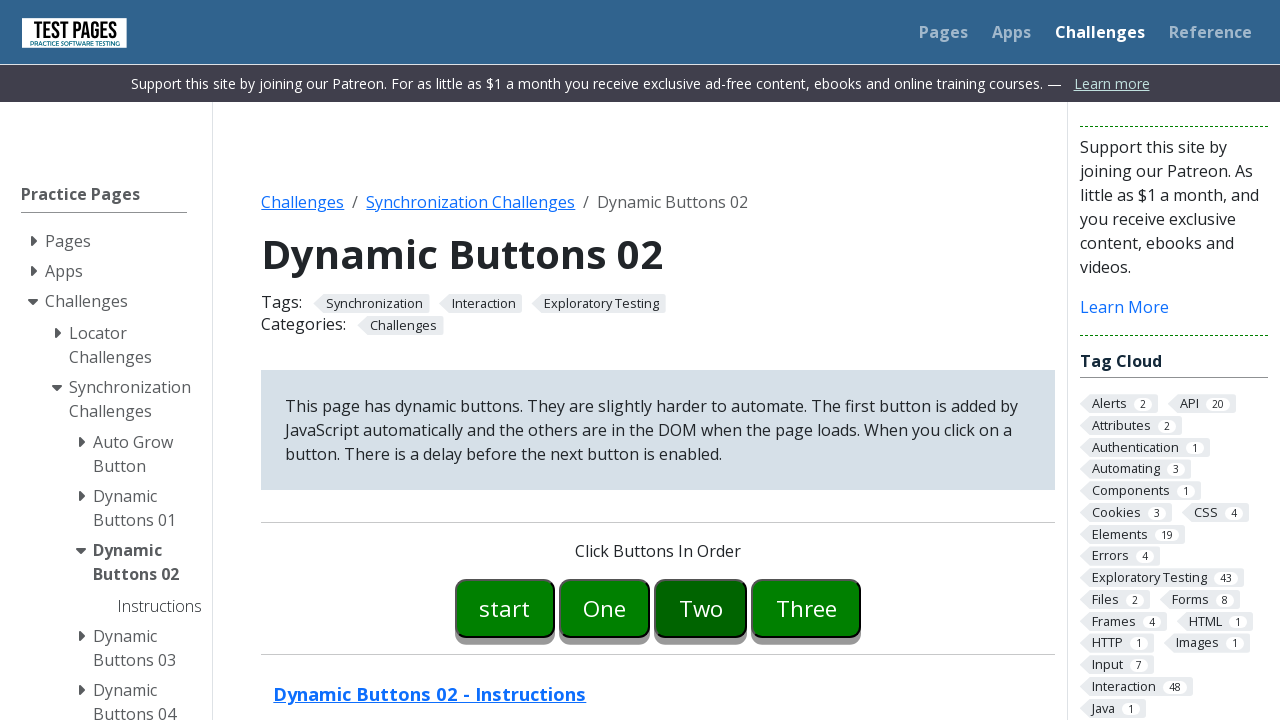

Clicked button03 at (806, 608) on #button03
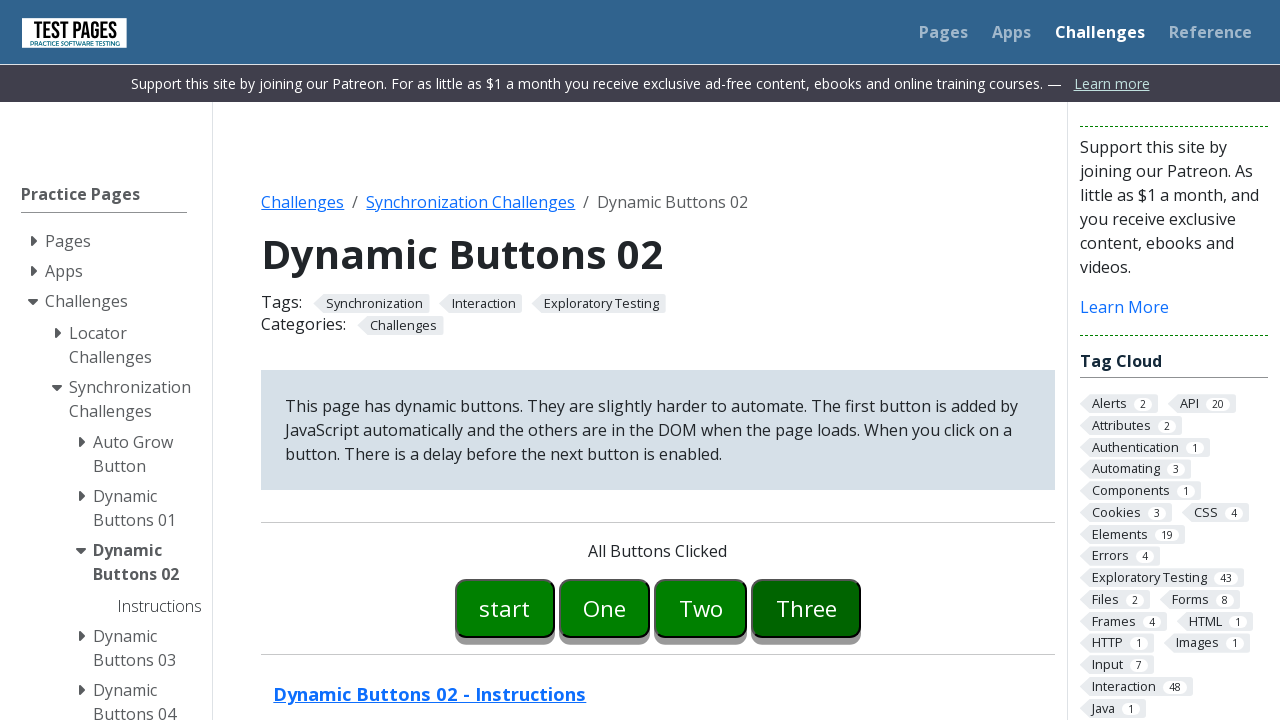

Verified all buttons clicked - success message appeared
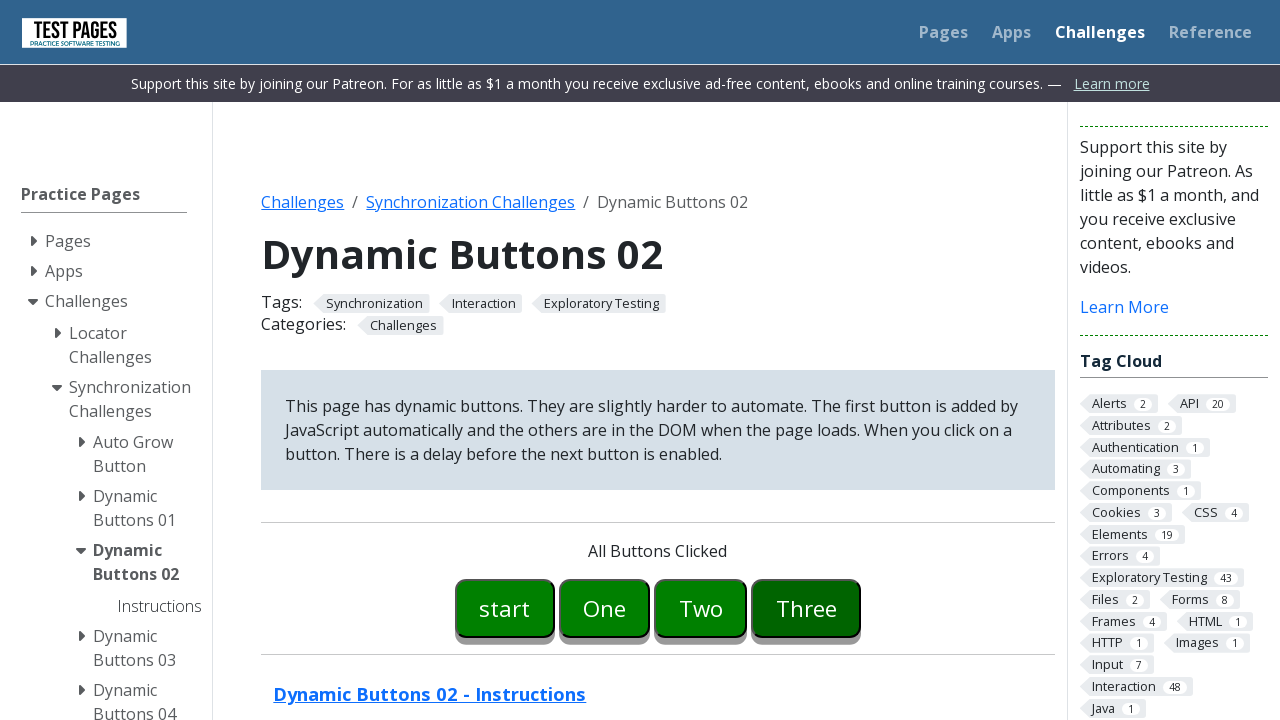

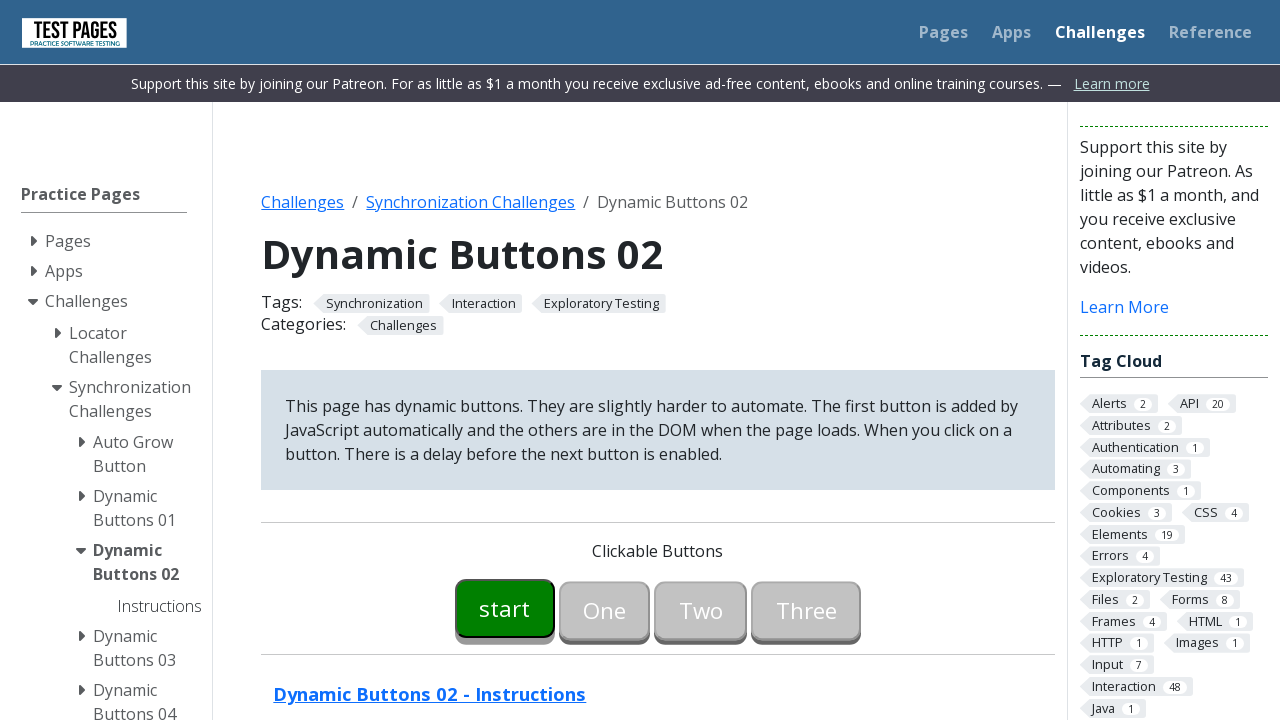